Searches for "notebook" products on Target.com by entering the search term and clicking the search button

Starting URL: https://www.target.com/

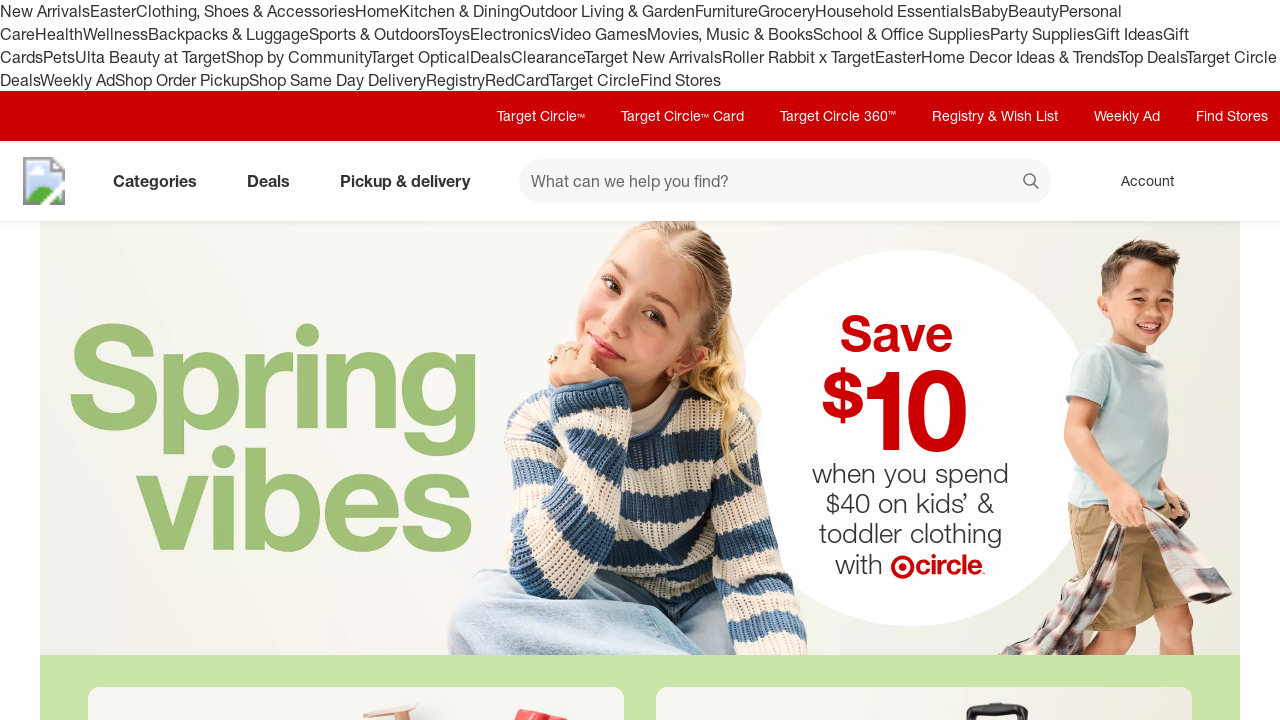

Filled search field with 'notebook' on #search
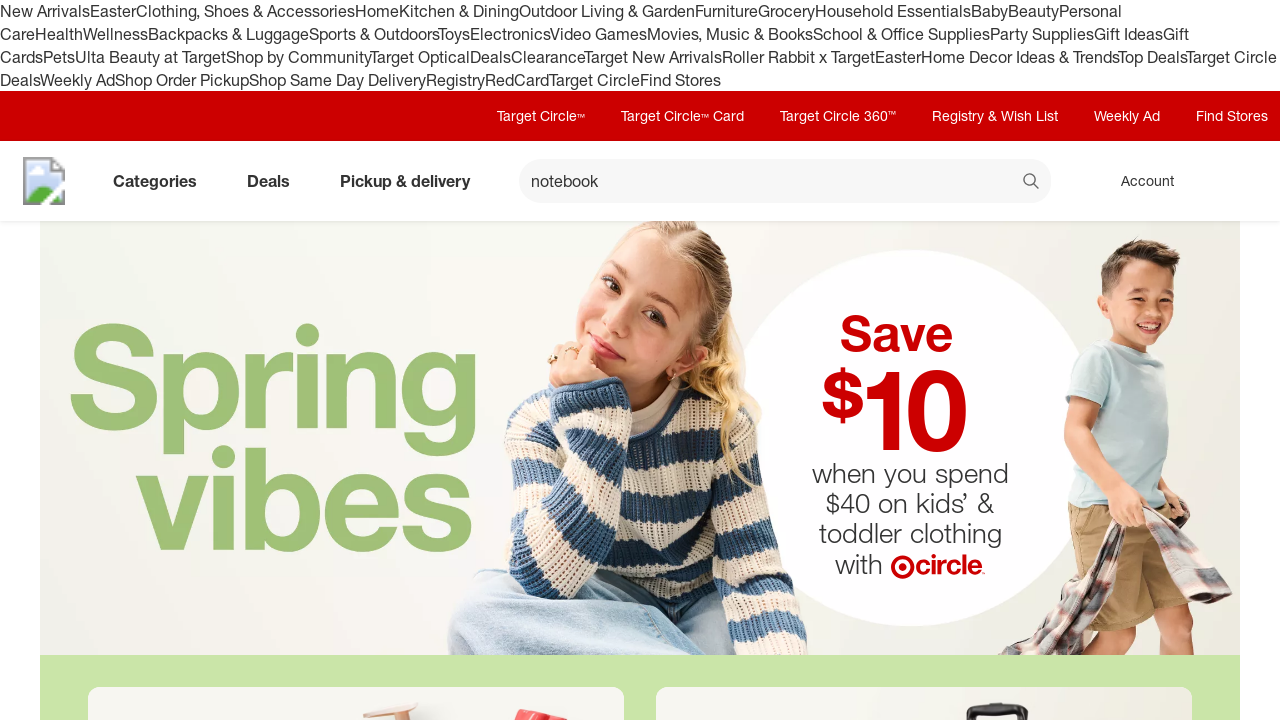

Clicked search button to search for notebook products at (1032, 183) on button[data-test='@web/Search/SearchButton']
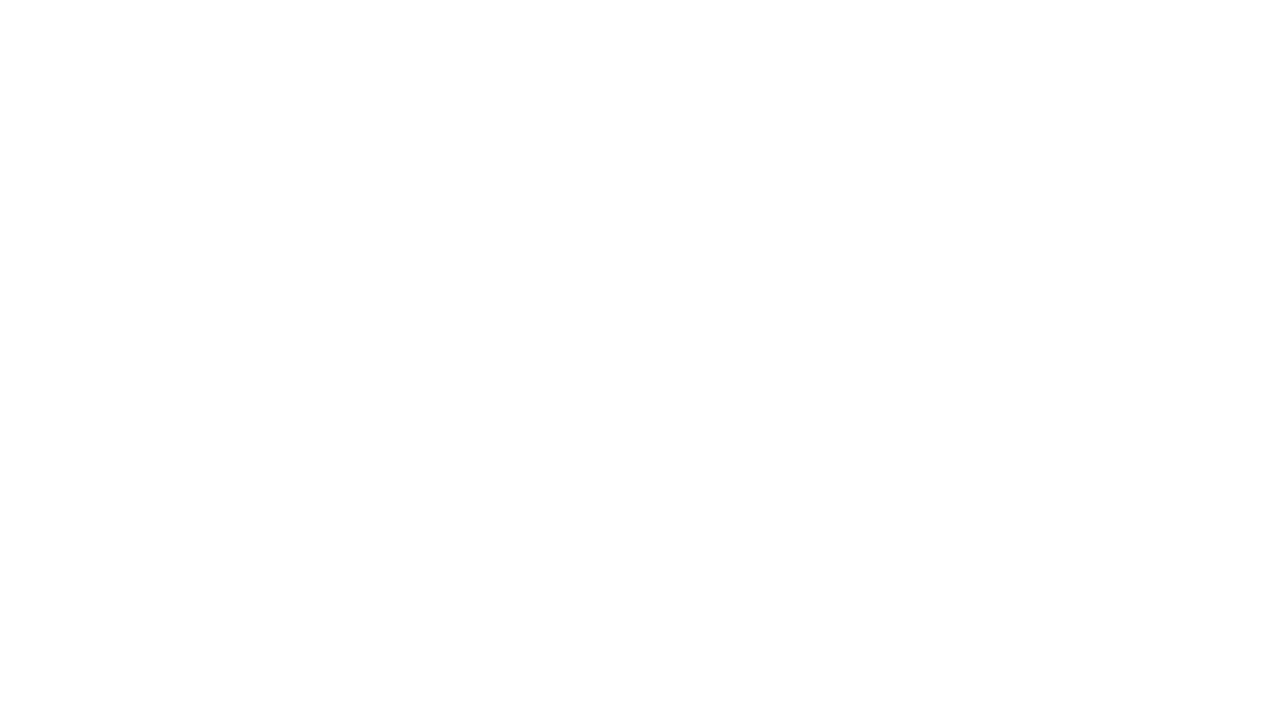

Search results loaded successfully
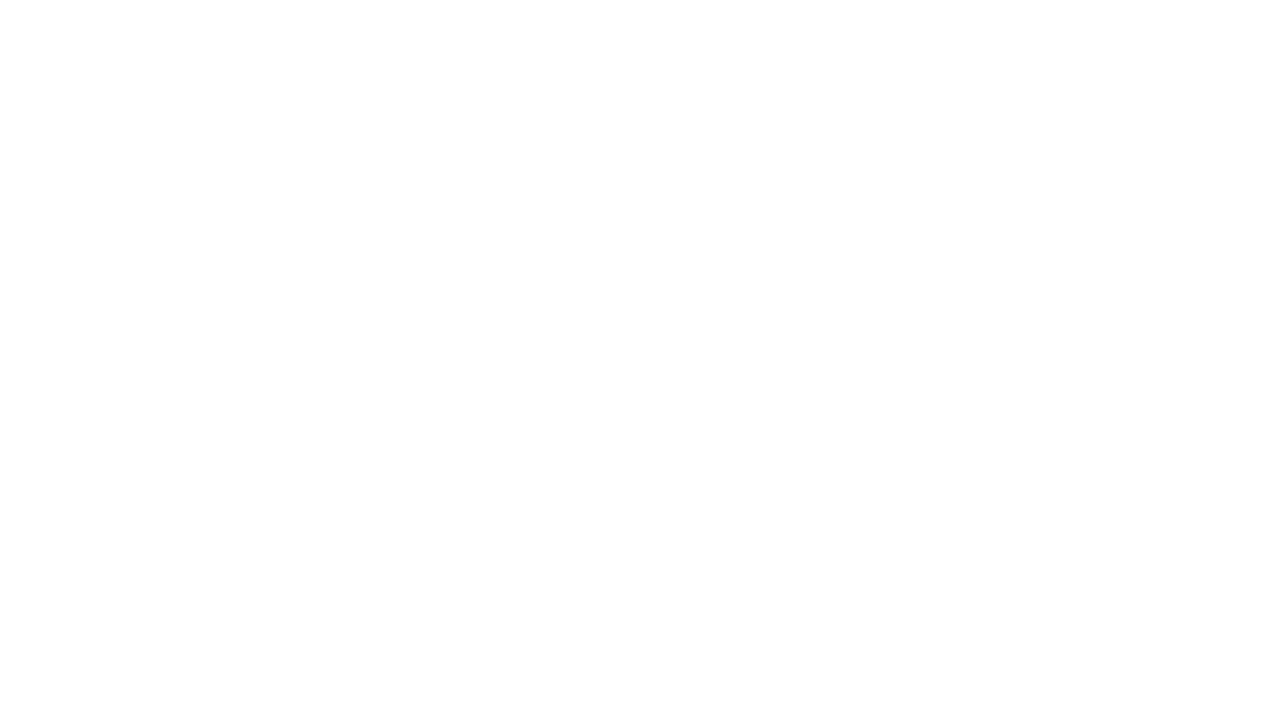

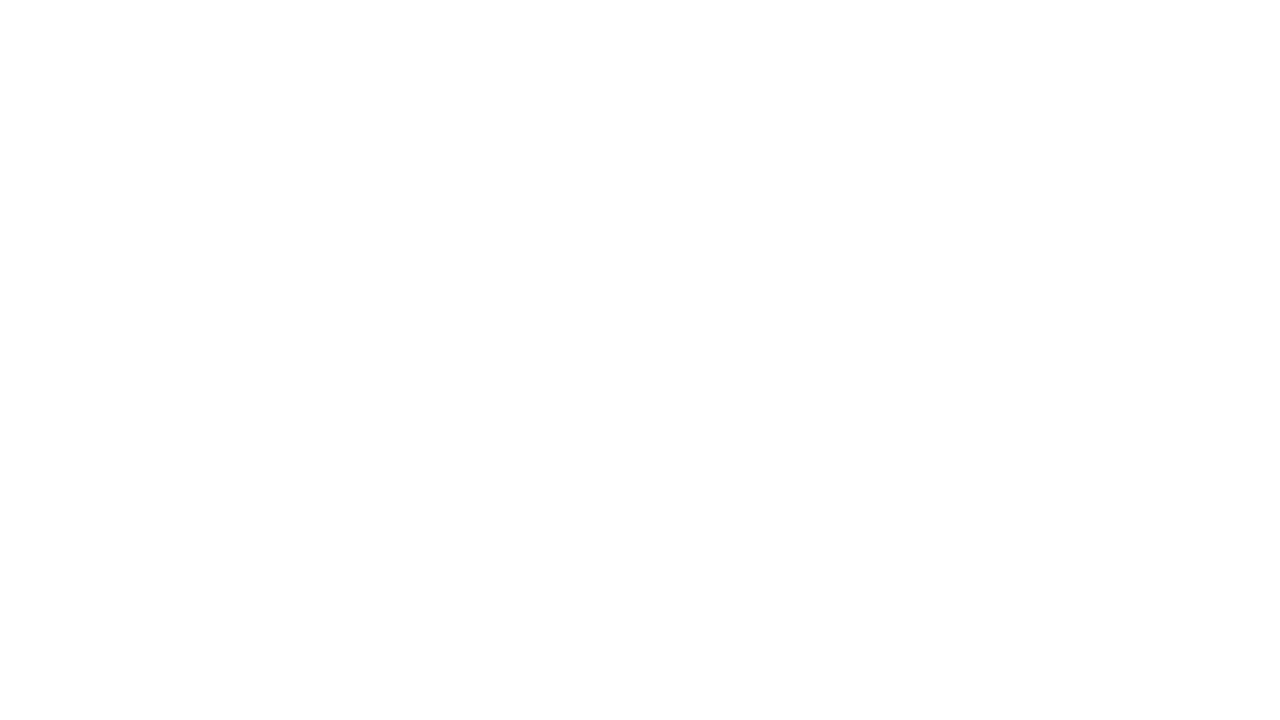